Tests finding an input field positioned below a button element and typing text into it

Starting URL: https://dgotlieb.github.io/RelativeLocator/index.html

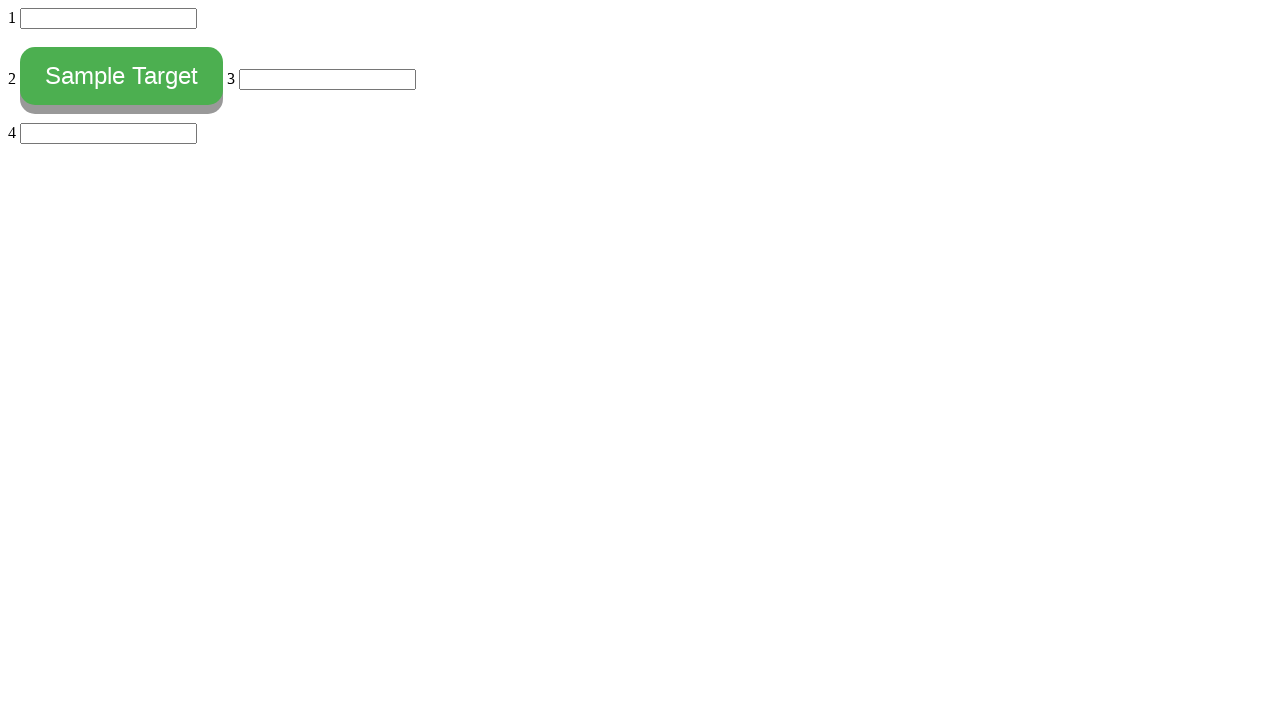

Filled input field positioned below button with text 'below' on input:below(#myButton)
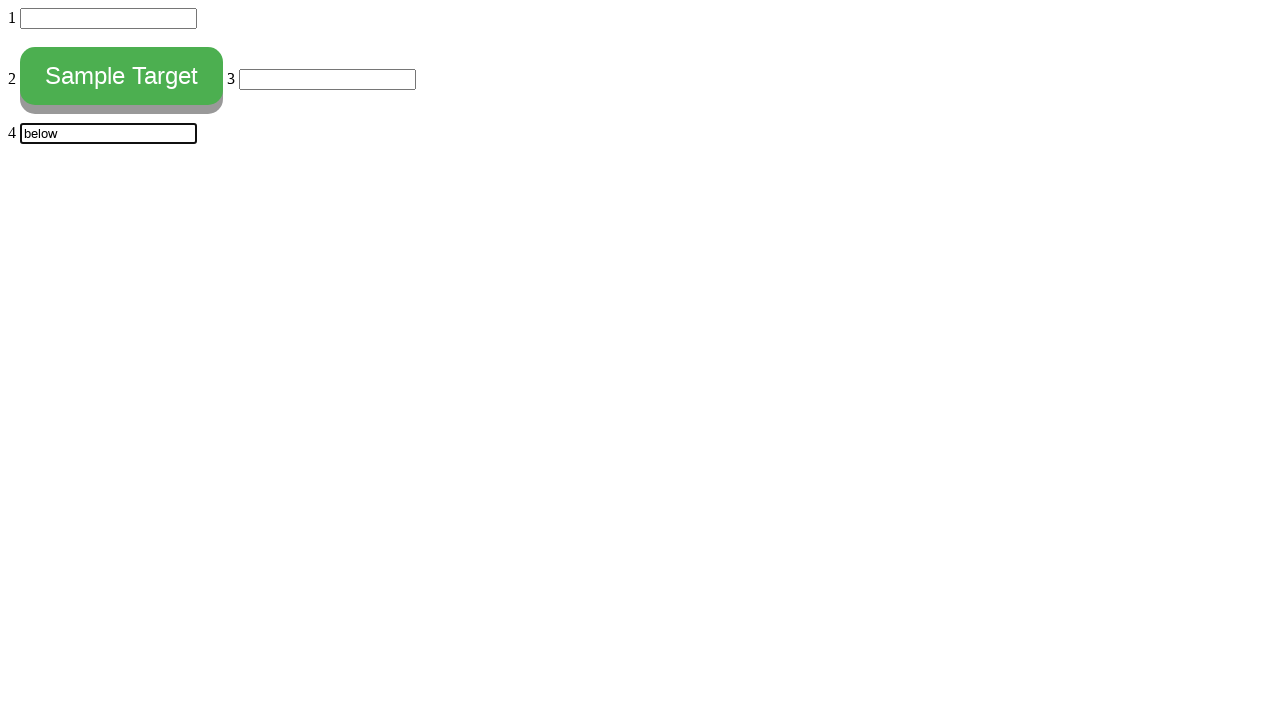

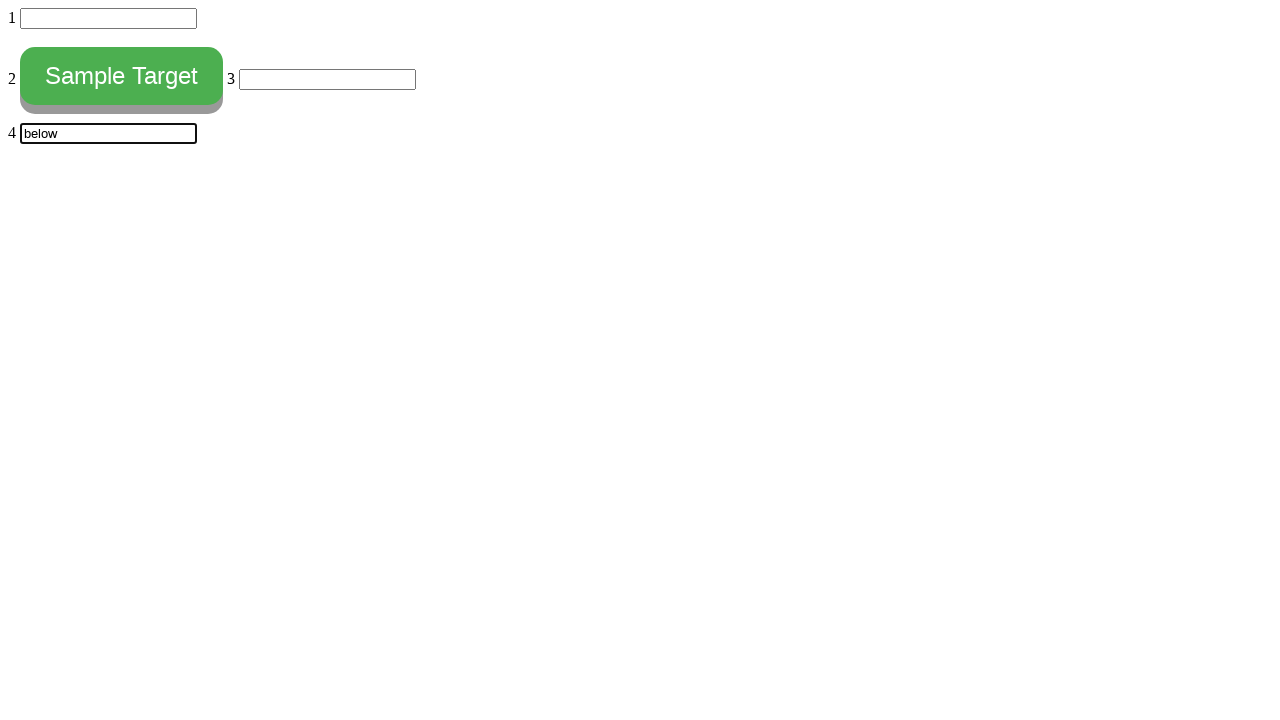